Tests file upload functionality by selecting and uploading a file

Starting URL: https://the-internet.herokuapp.com/upload

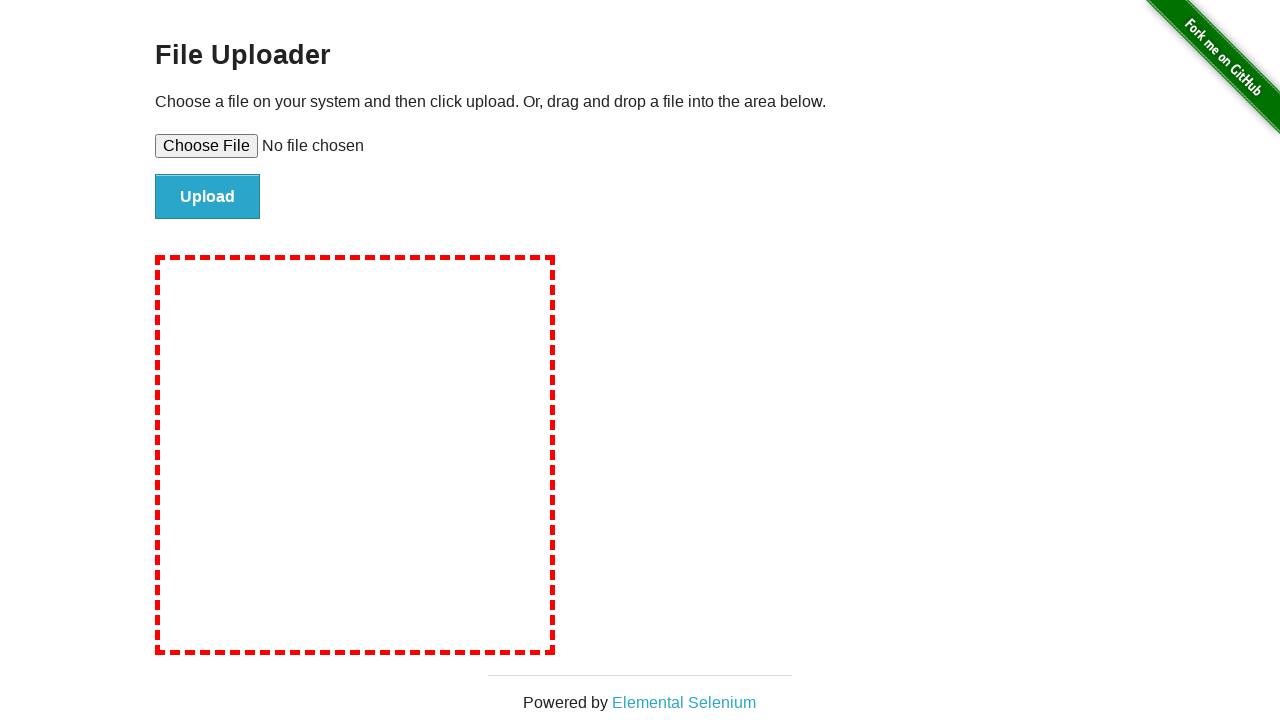

Created temporary test file with content
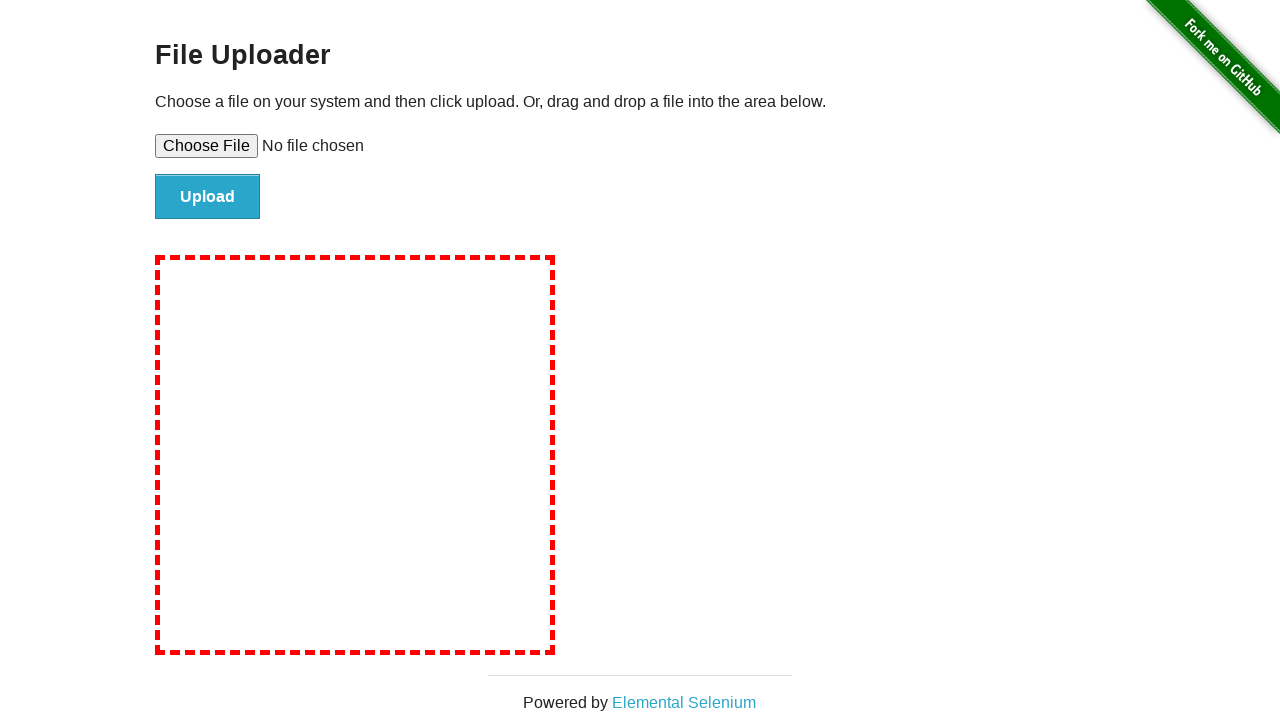

Selected file for upload using file input element
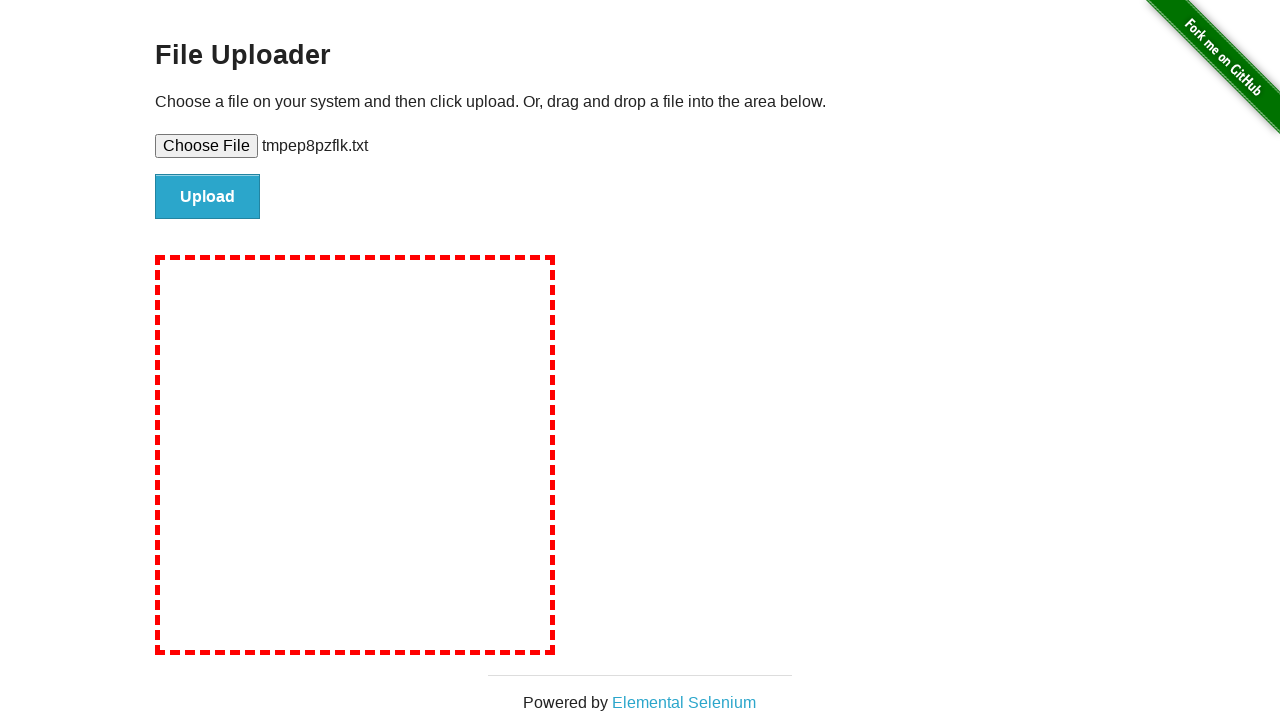

Clicked submit button to upload file at (208, 197) on #file-submit
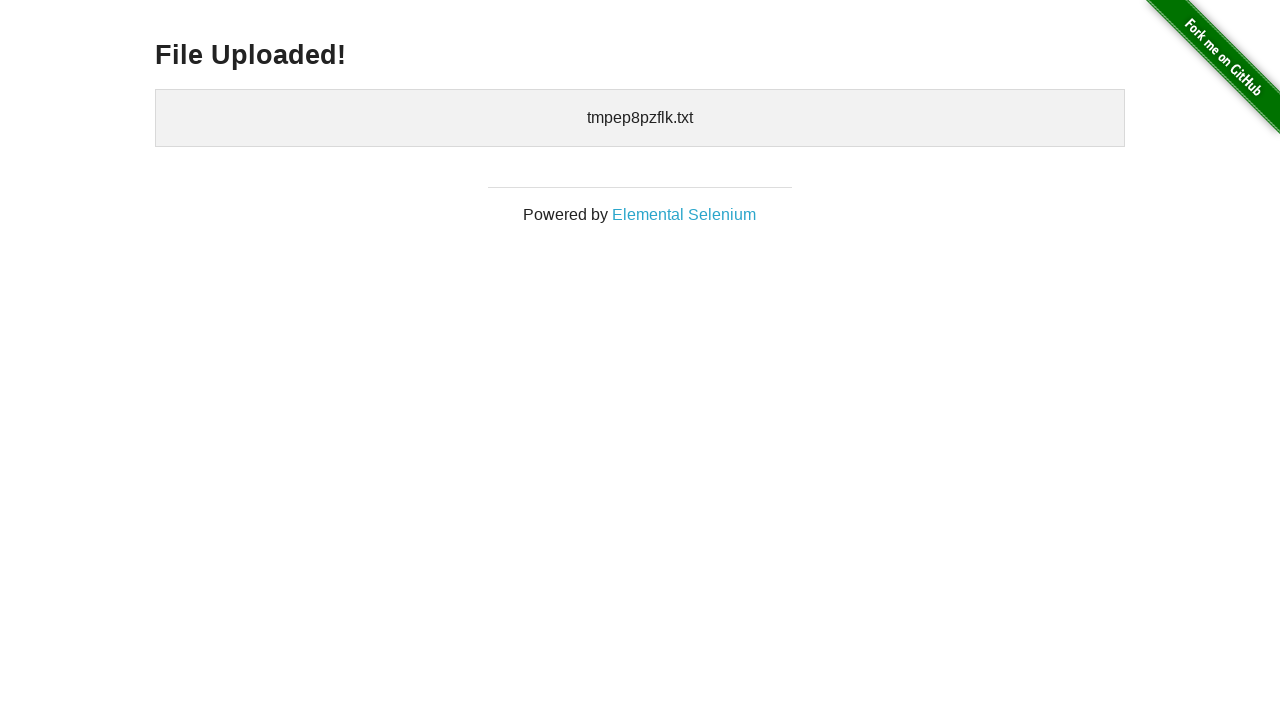

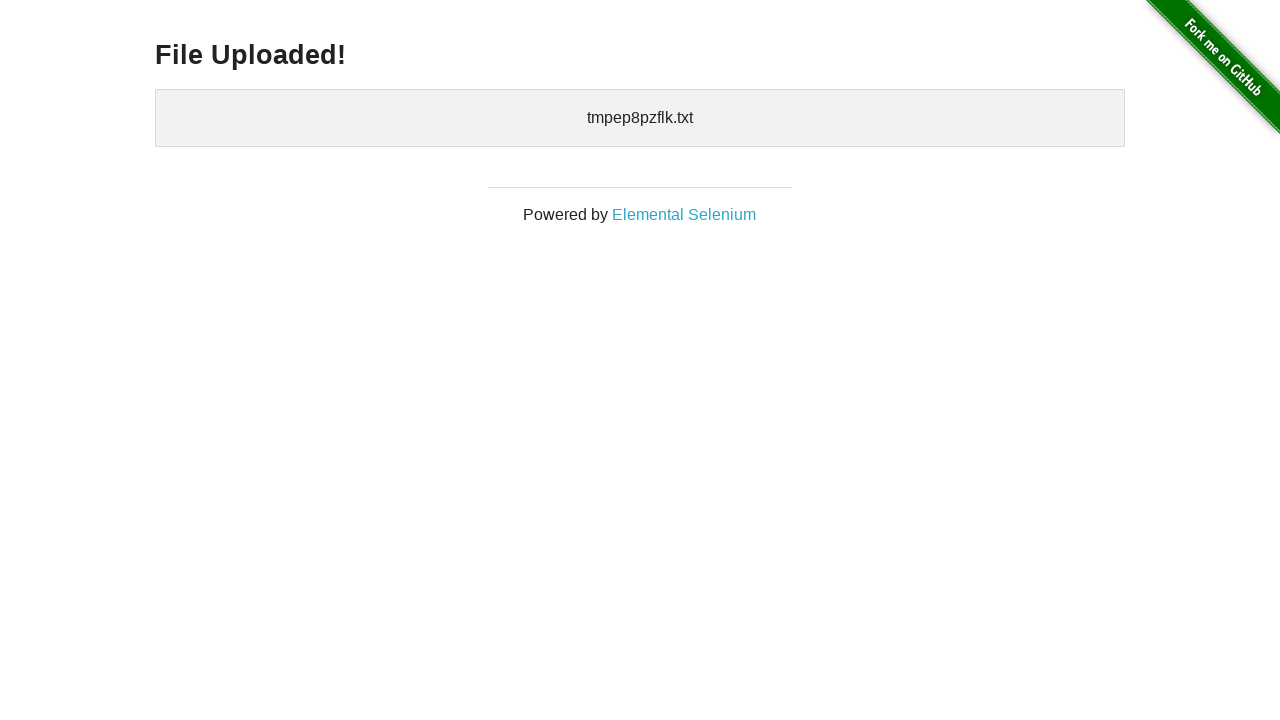